Tests the Medicare PTP (Procedure-to-Procedure) code search functionality by accepting the license agreement, entering a procedure code, and searching for results.

Starting URL: https://www.cgsmedicare.com/medicare_dynamic/j15/ptpb/ptp/ptp.aspx

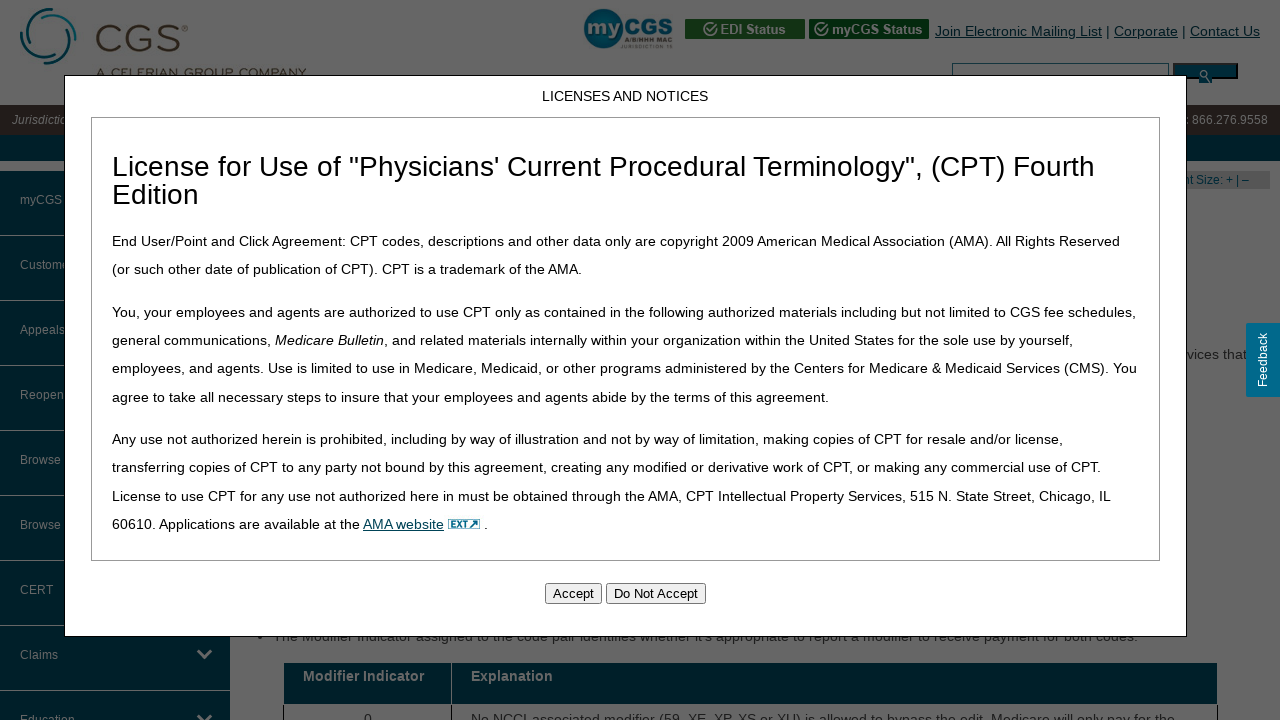

Waited for license agreement accept button to load
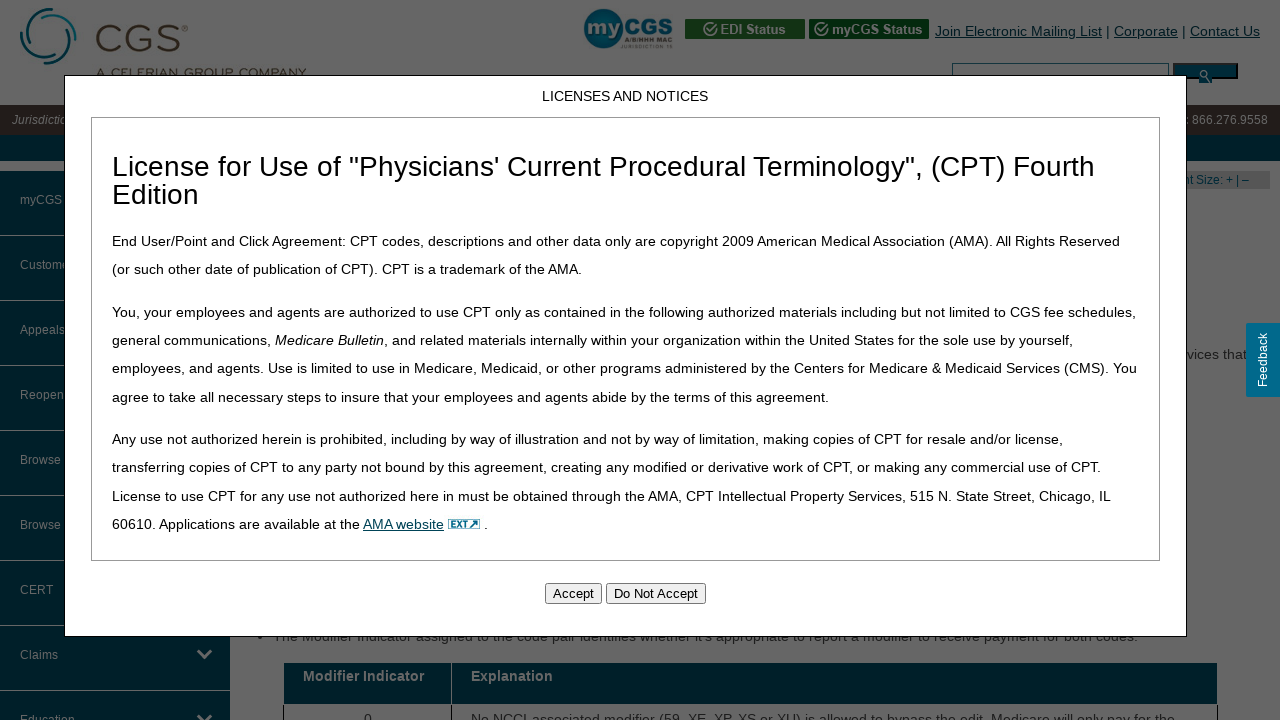

Clicked accept button to accept license agreement at (573, 593) on #Accept
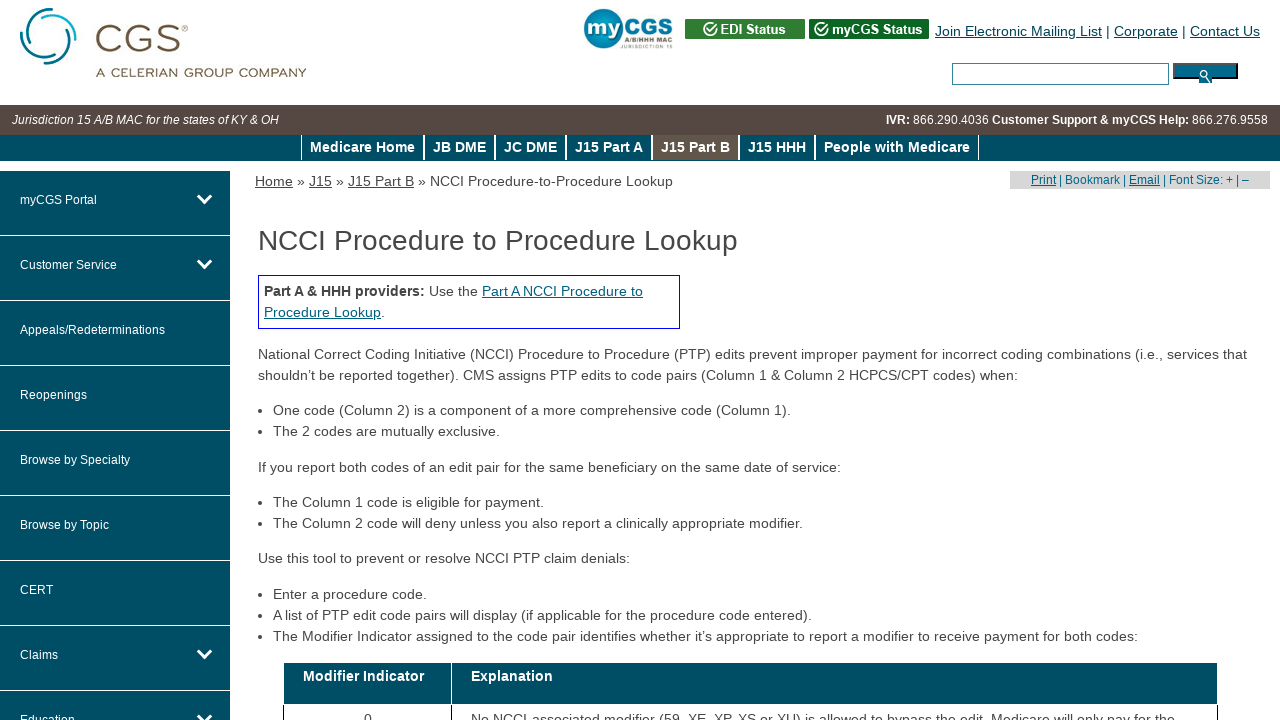

Filled procedure code search field with '99213' on input[name='txtProcCode']
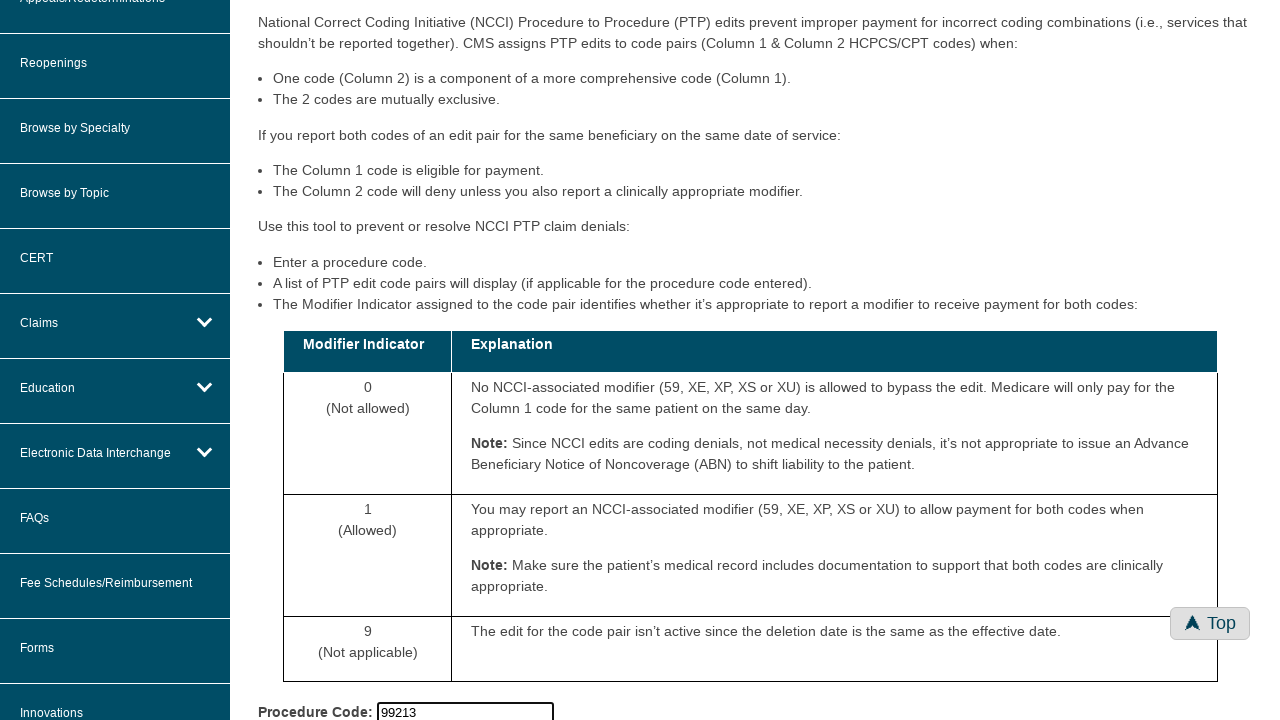

Clicked search button to search for procedure code at (300, 361) on input[name='Button1']
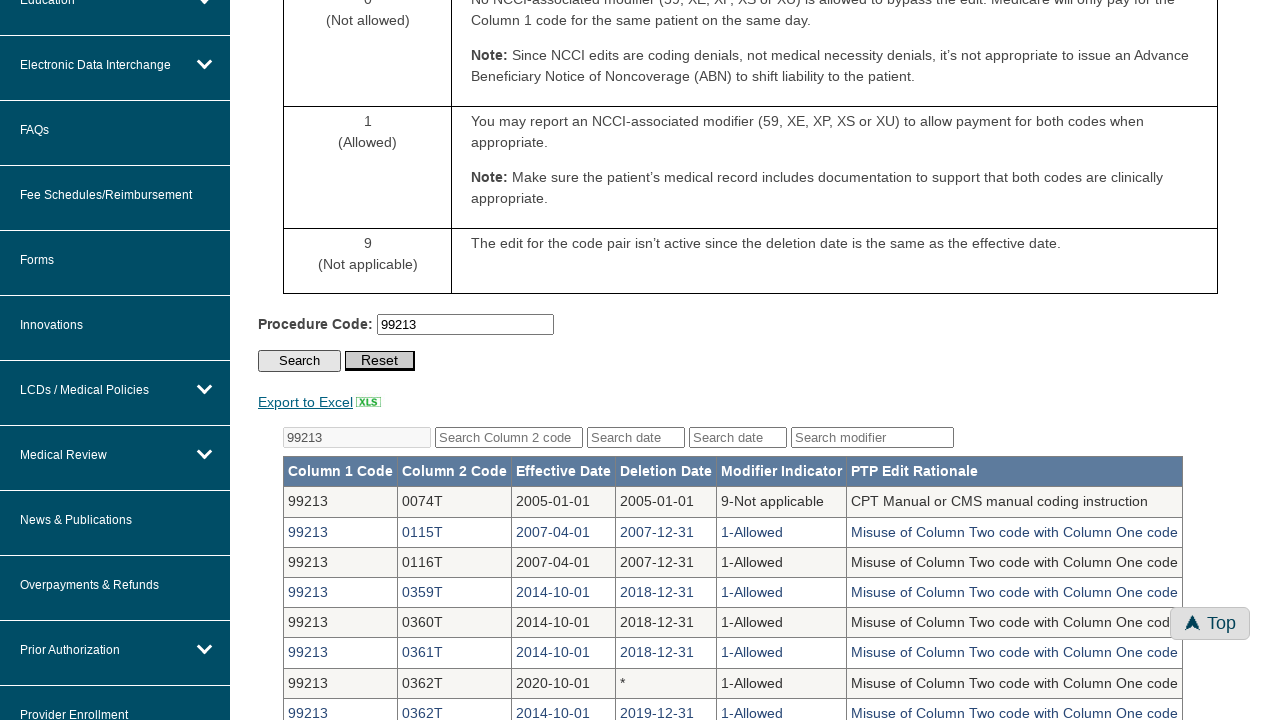

Search results table loaded successfully
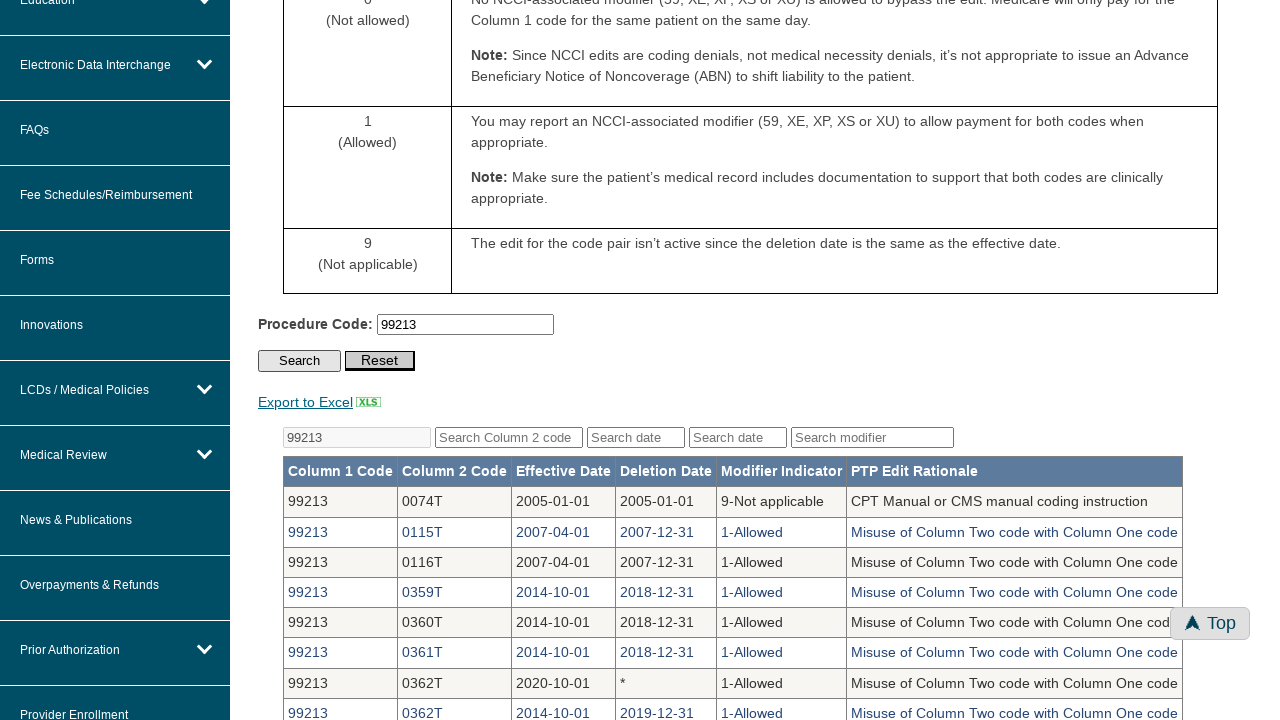

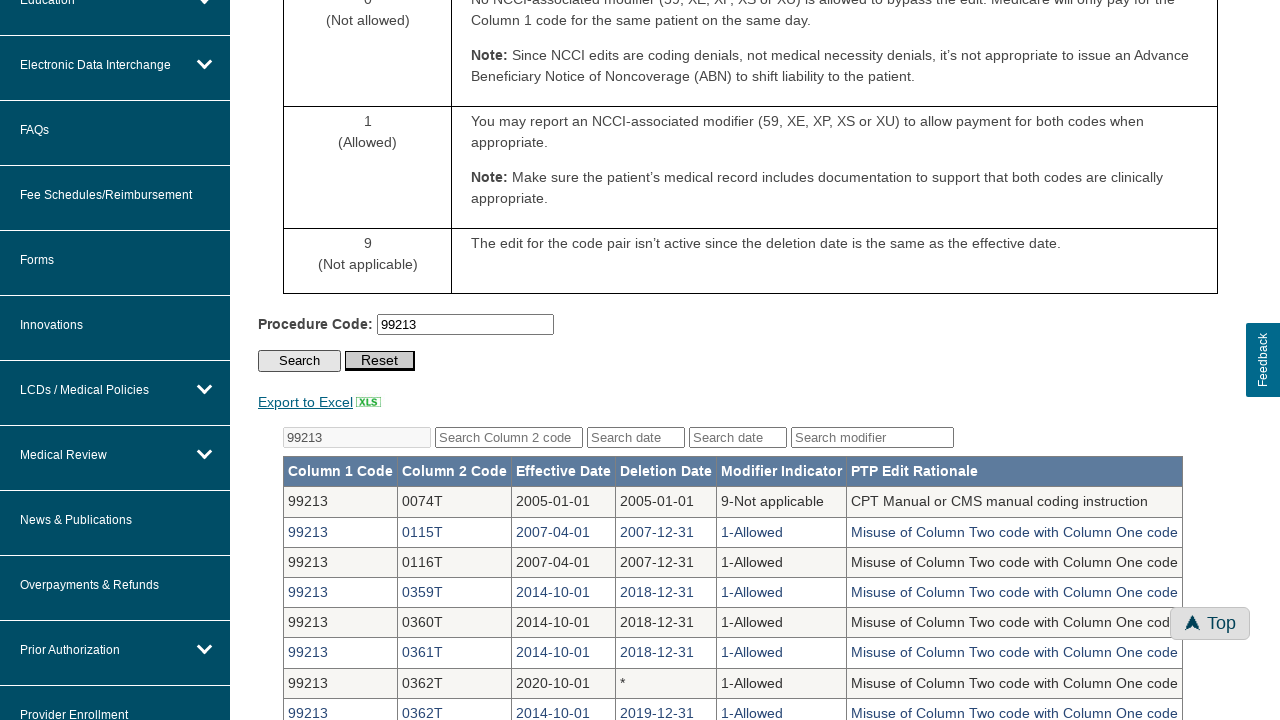